Tests radio button and dropdown selection on a practice form by selecting gender (Female), hobby (Music), and location dropdowns (NCR state, Delhi city).

Starting URL: https://demoqa.com/automation-practice-form/

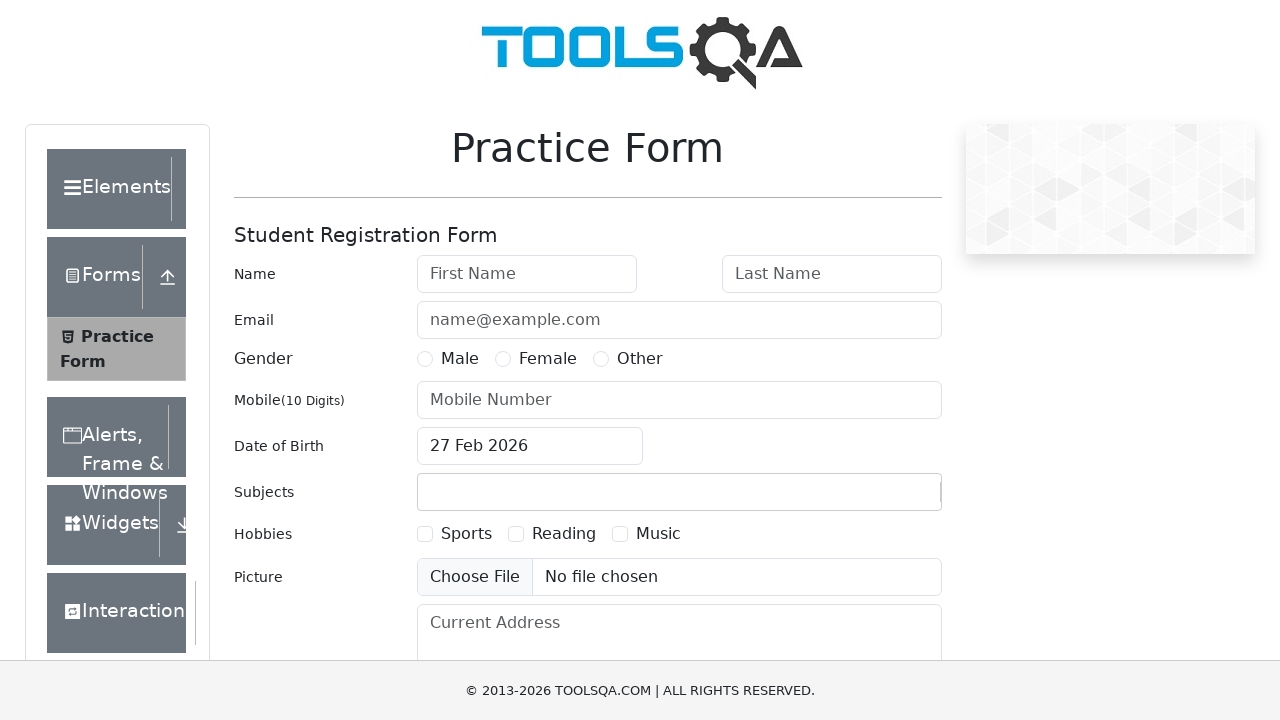

Selected 'Female' gender radio button at (548, 359) on xpath=//label[text()='Female']
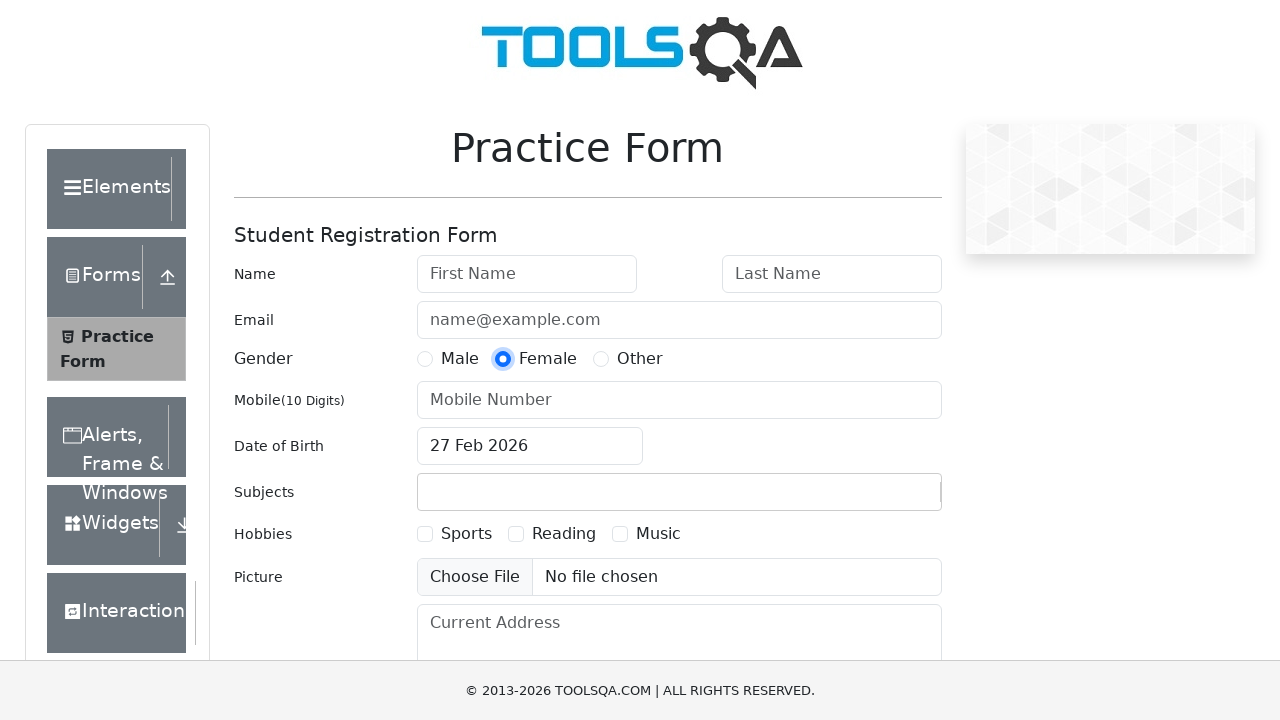

Selected 'Music' hobby checkbox at (658, 534) on xpath=//label[text()='Music']
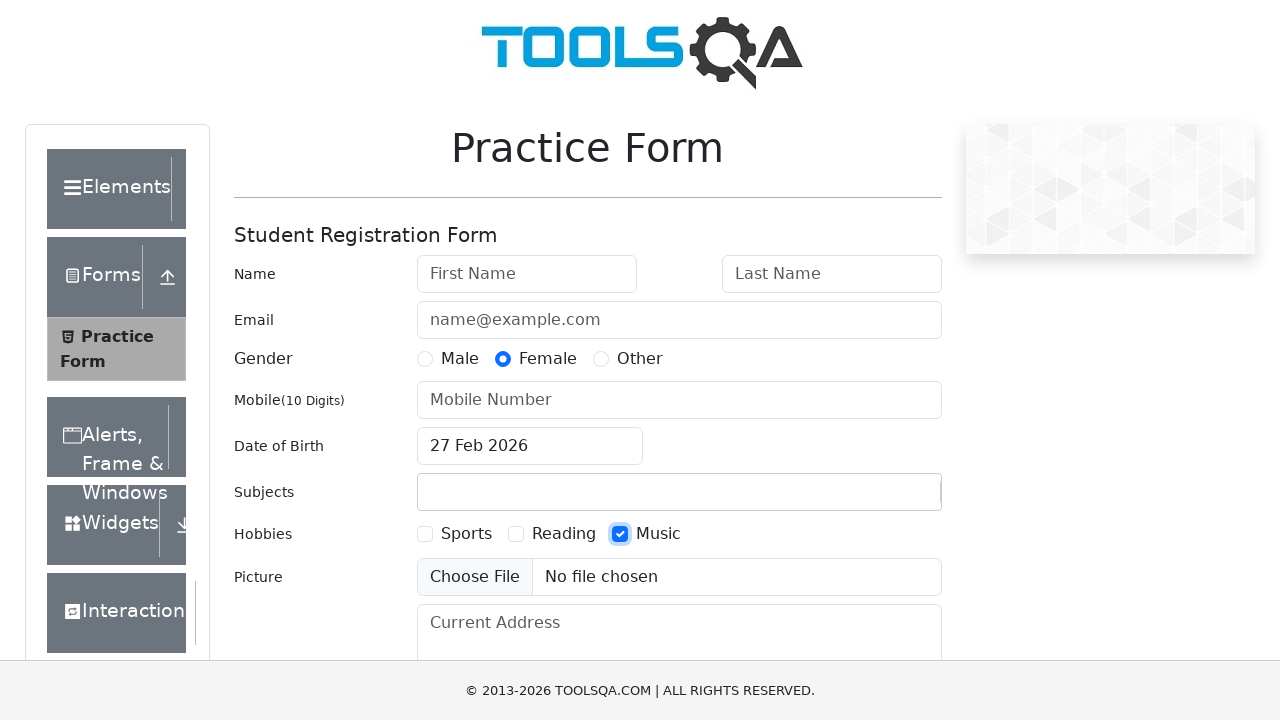

Clicked on State dropdown at (527, 437) on div#state
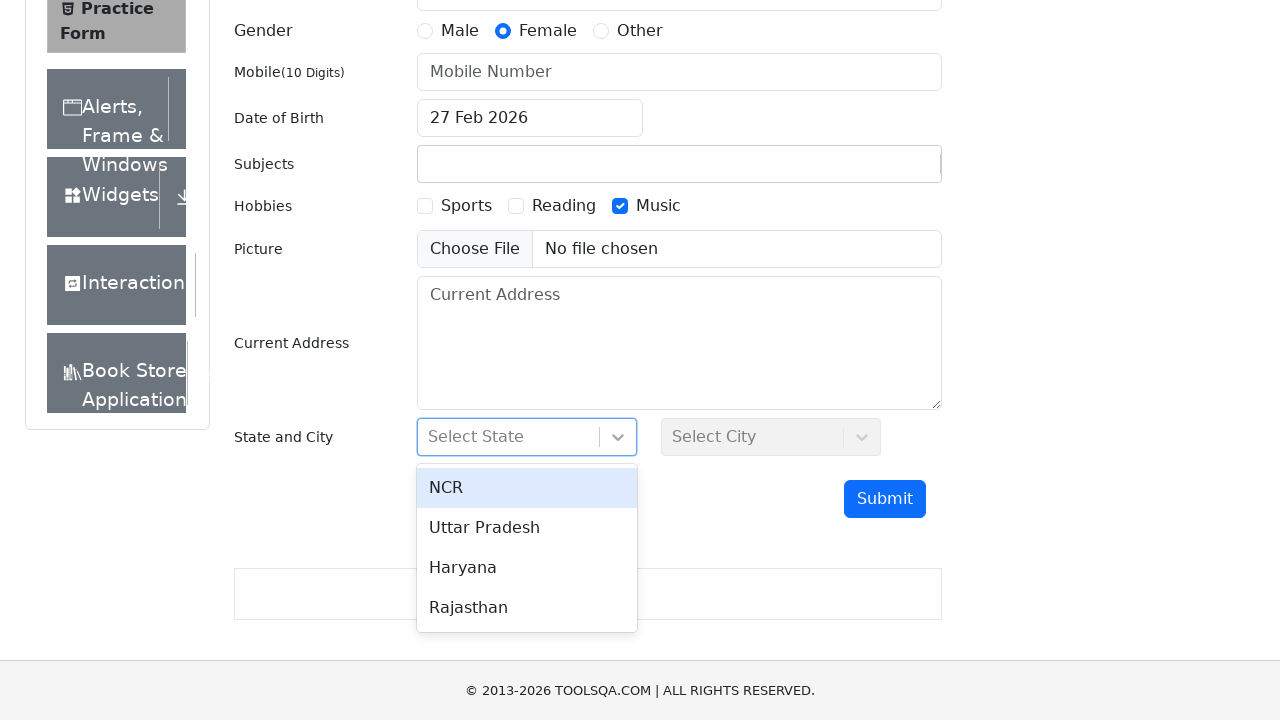

Selected 'NCR' from State dropdown at (527, 488) on xpath=//*[text()='NCR']
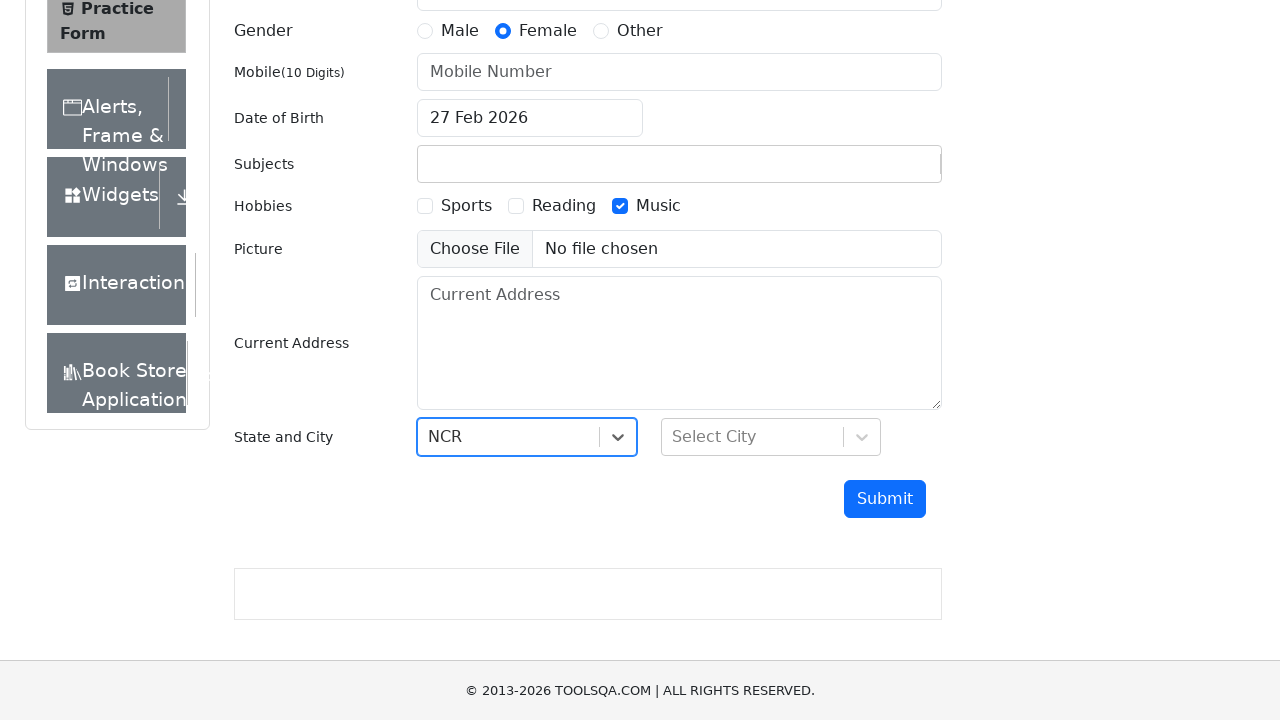

Clicked on City dropdown at (771, 437) on div#city
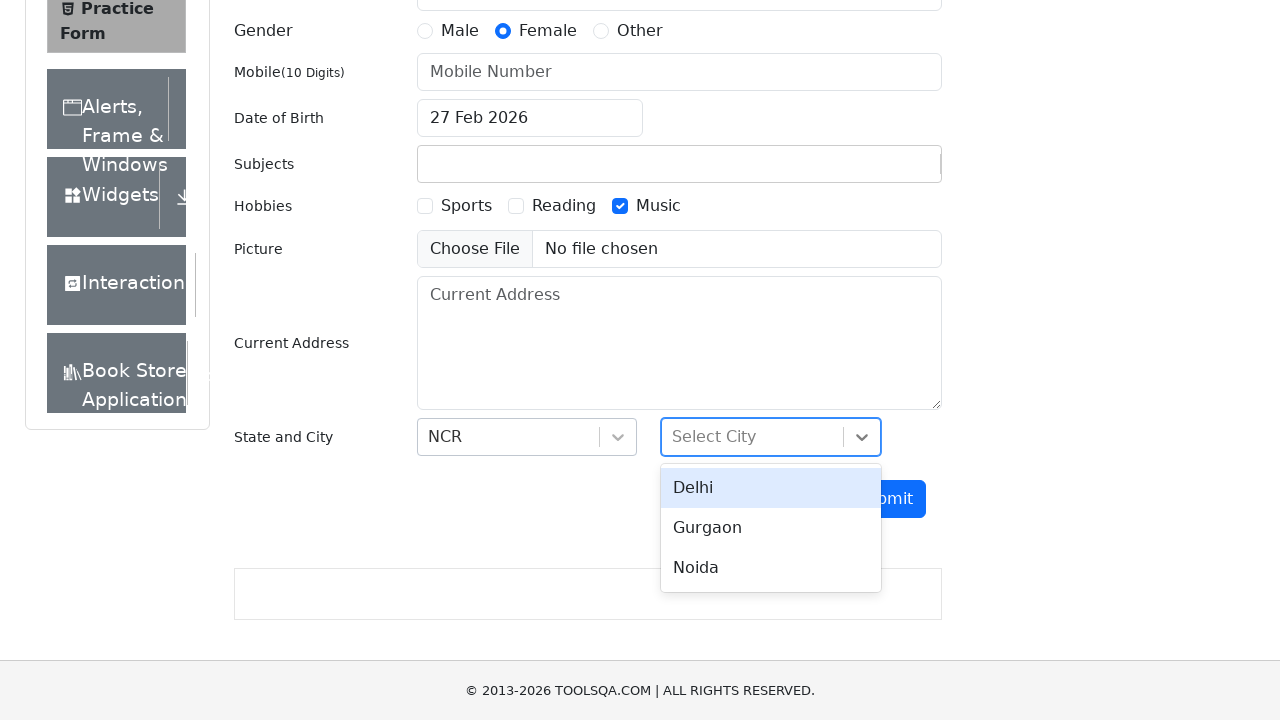

Selected 'Delhi' from City dropdown at (771, 488) on xpath=//*[text()='Delhi']
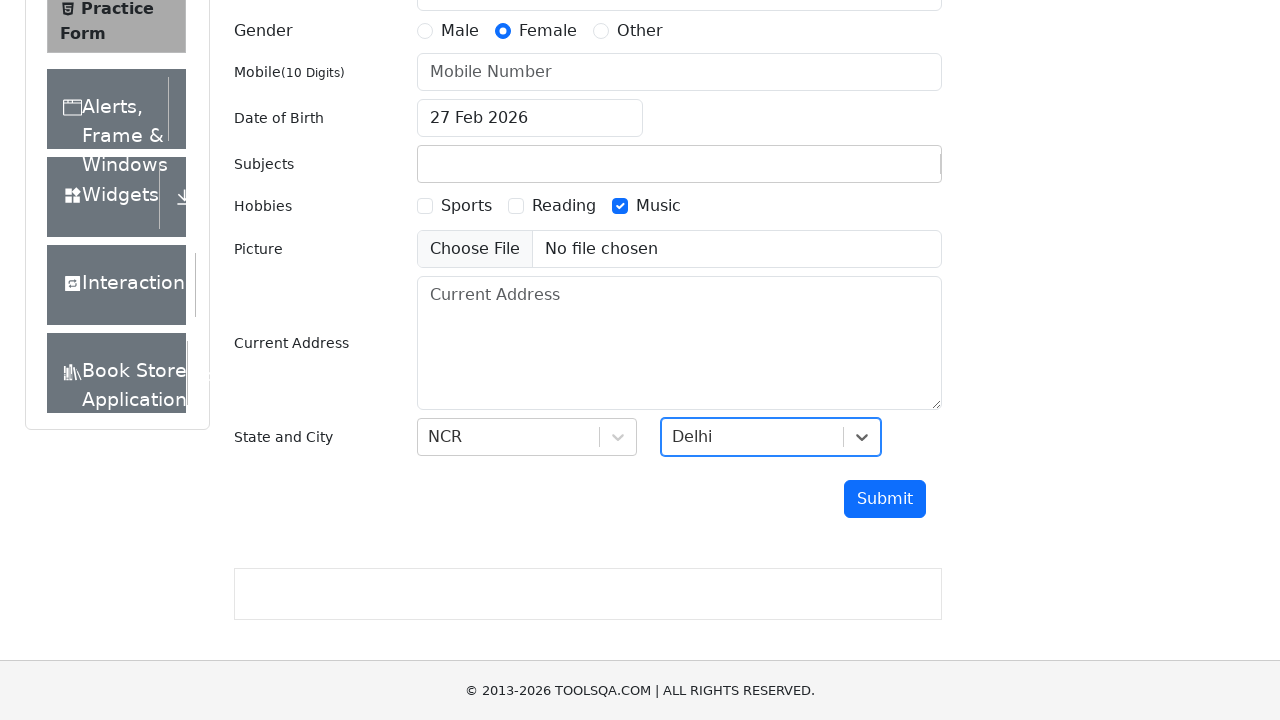

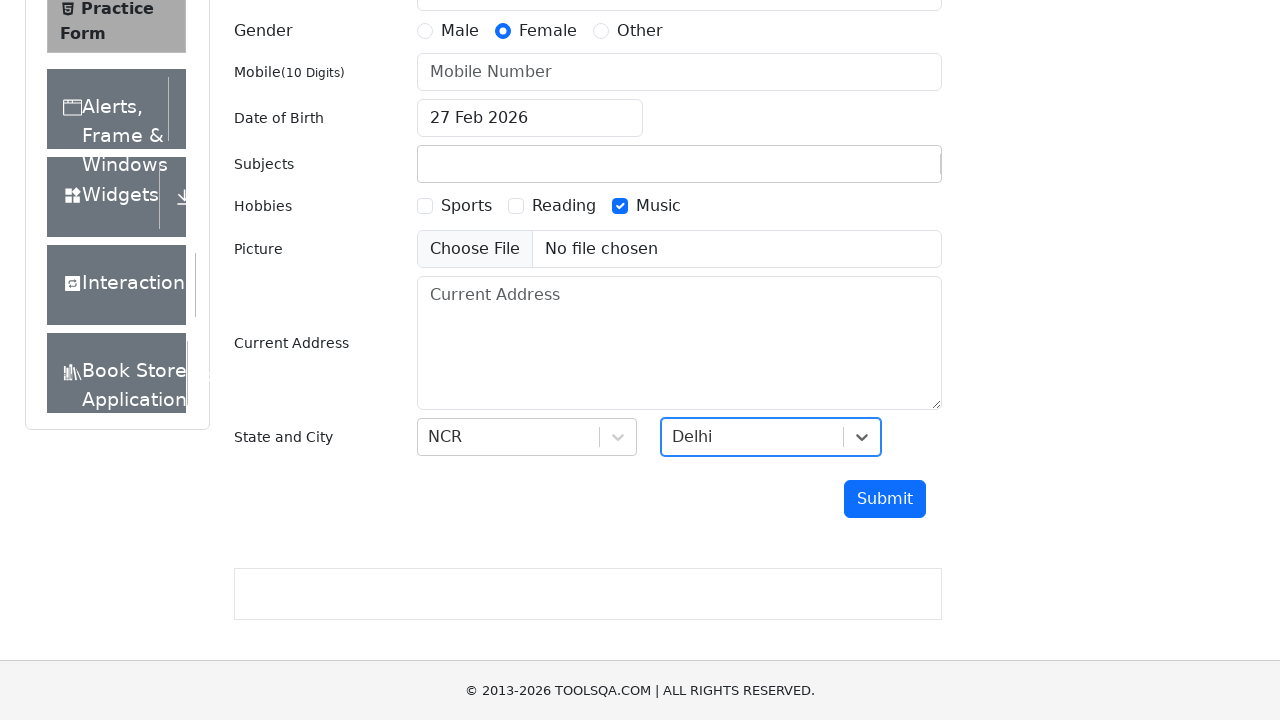